Tests clicking the reveal button and waiting for a hidden input to become visible using explicit wait

Starting URL: https://www.selenium.dev/selenium/web/dynamic.html

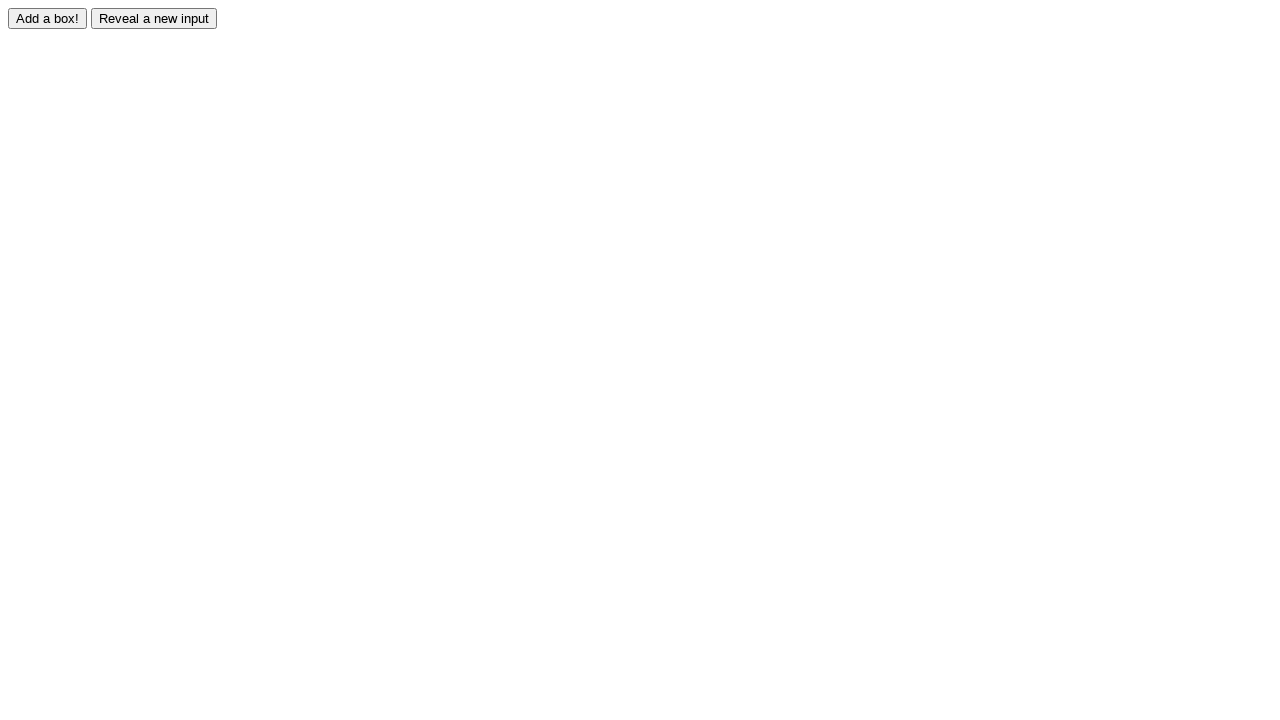

Navigated to dynamic.html page
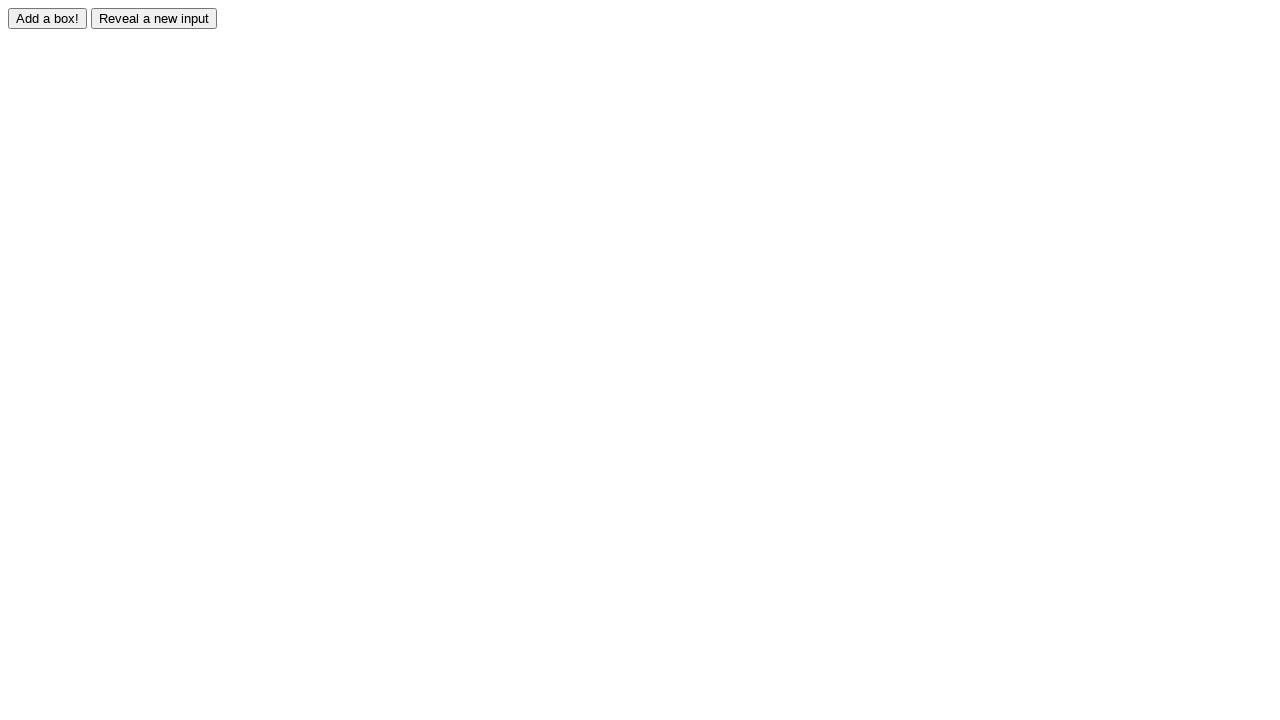

Clicked the reveal button to show hidden input at (154, 18) on xpath=//input[@id='reveal']
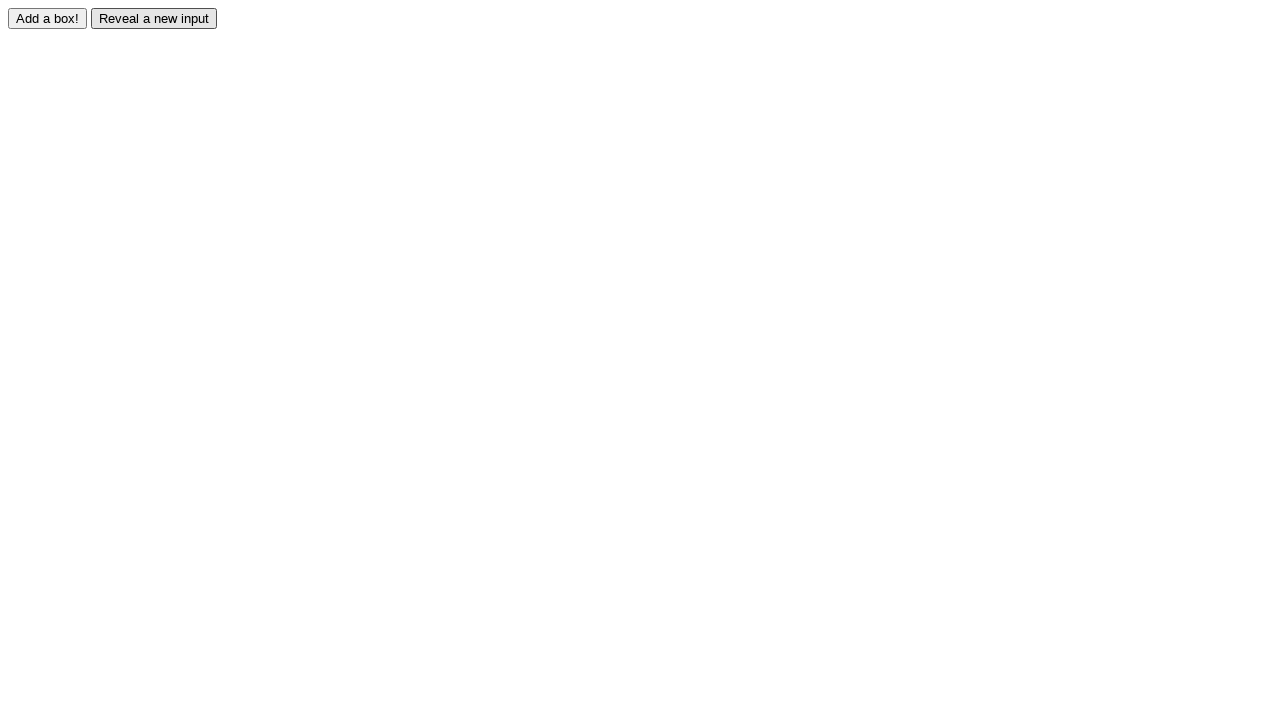

Hidden input with id 'revealed' became visible
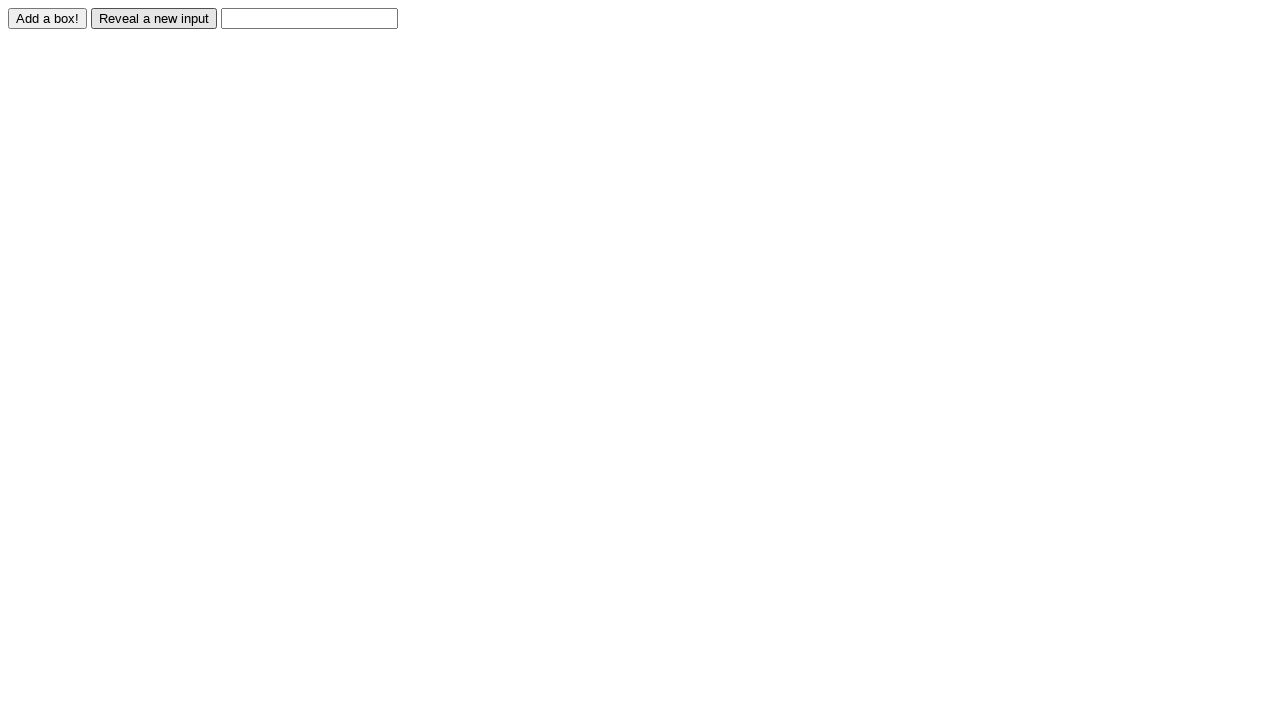

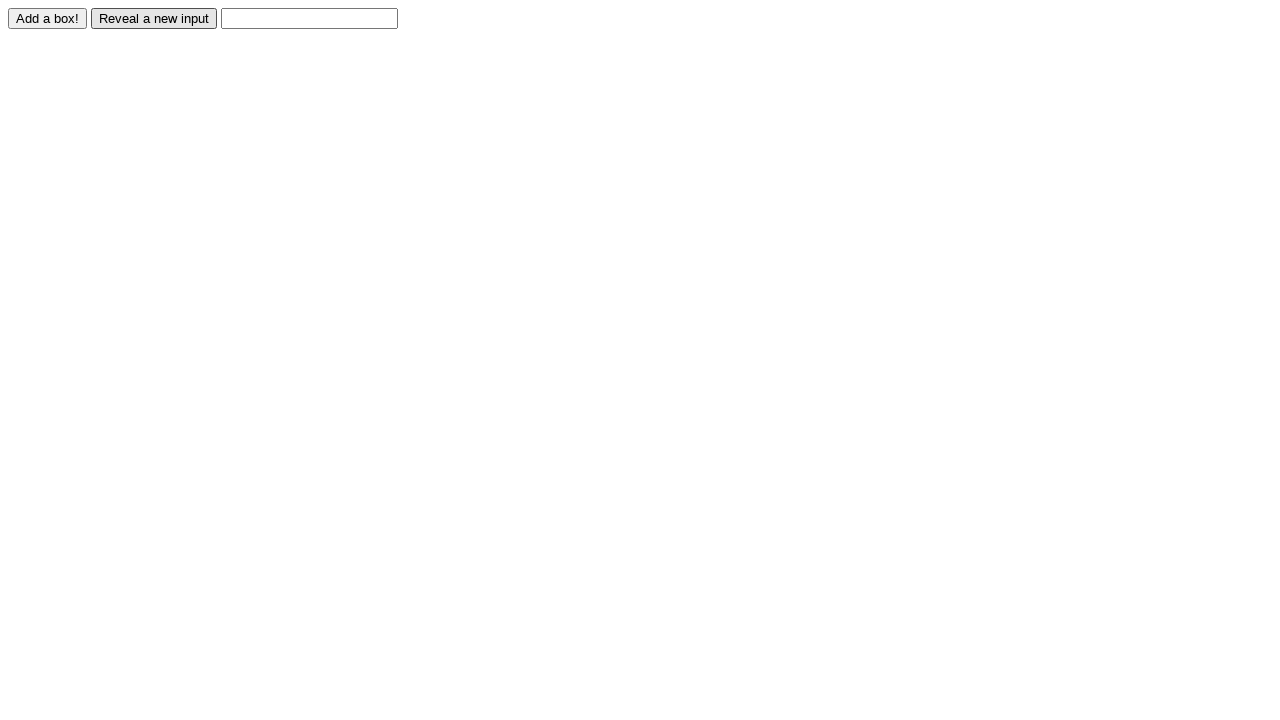